Tests a page with images by navigating to the broken images test page, waiting for images to load, and verifying image elements are present on the page.

Starting URL: https://the-internet.herokuapp.com/broken_images

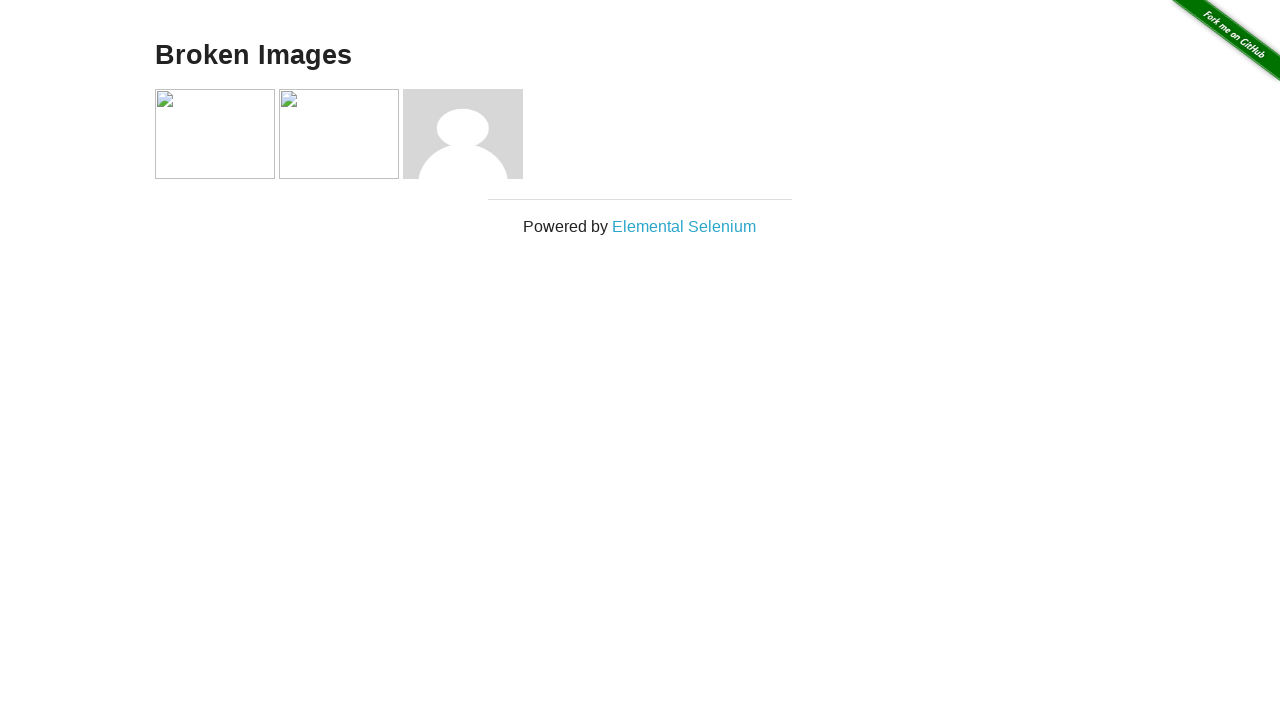

Navigated to broken images test page
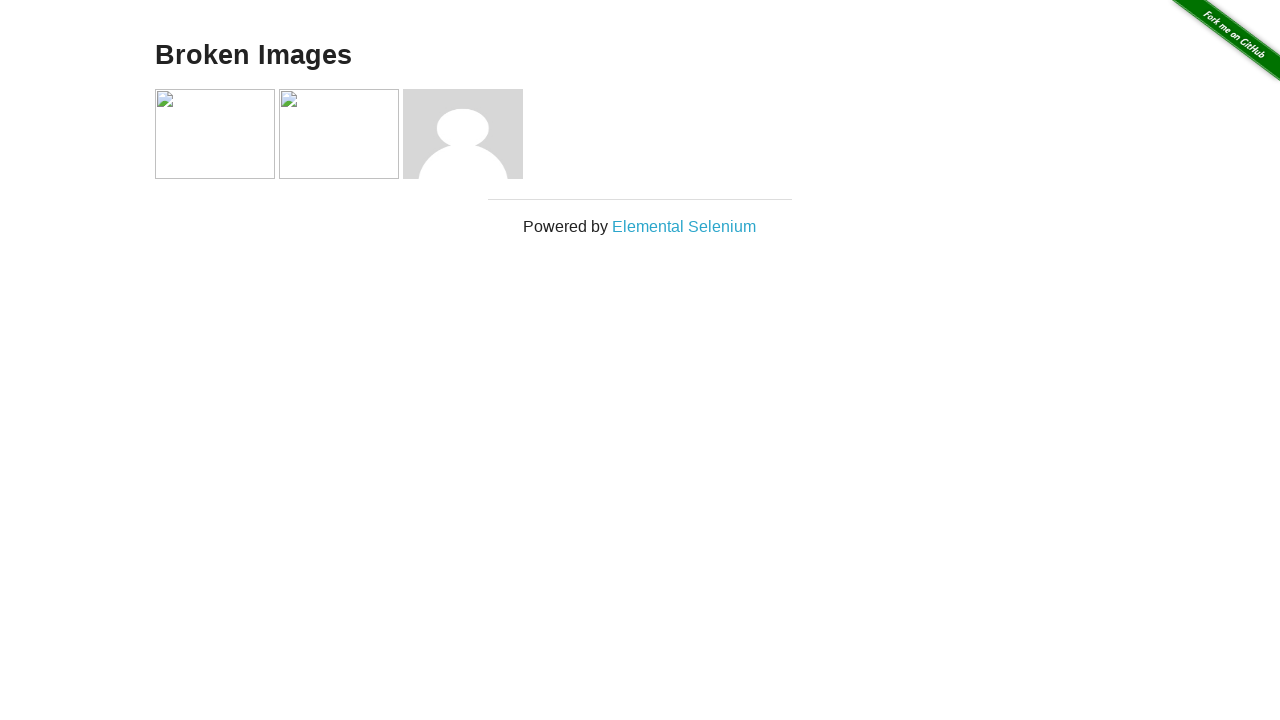

Set viewport size to 1920x1080
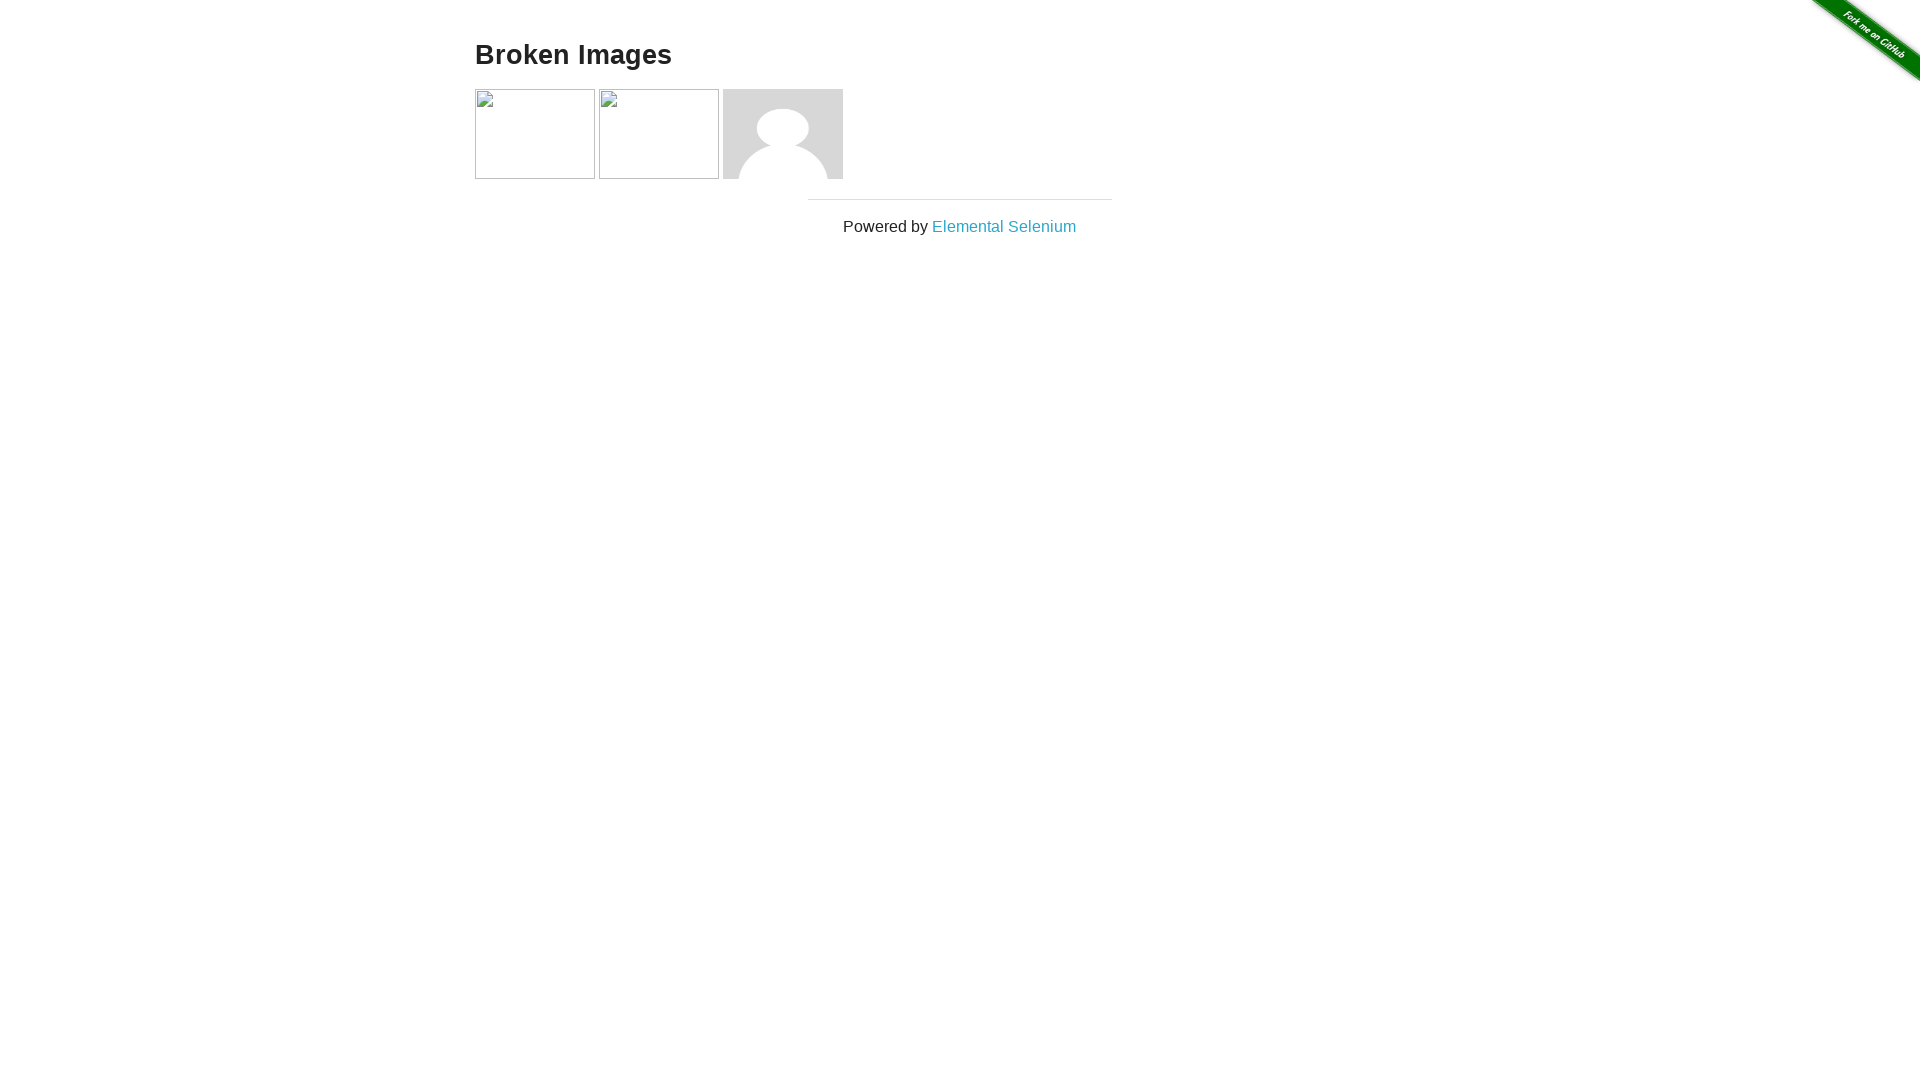

Waited for page to reach networkidle state
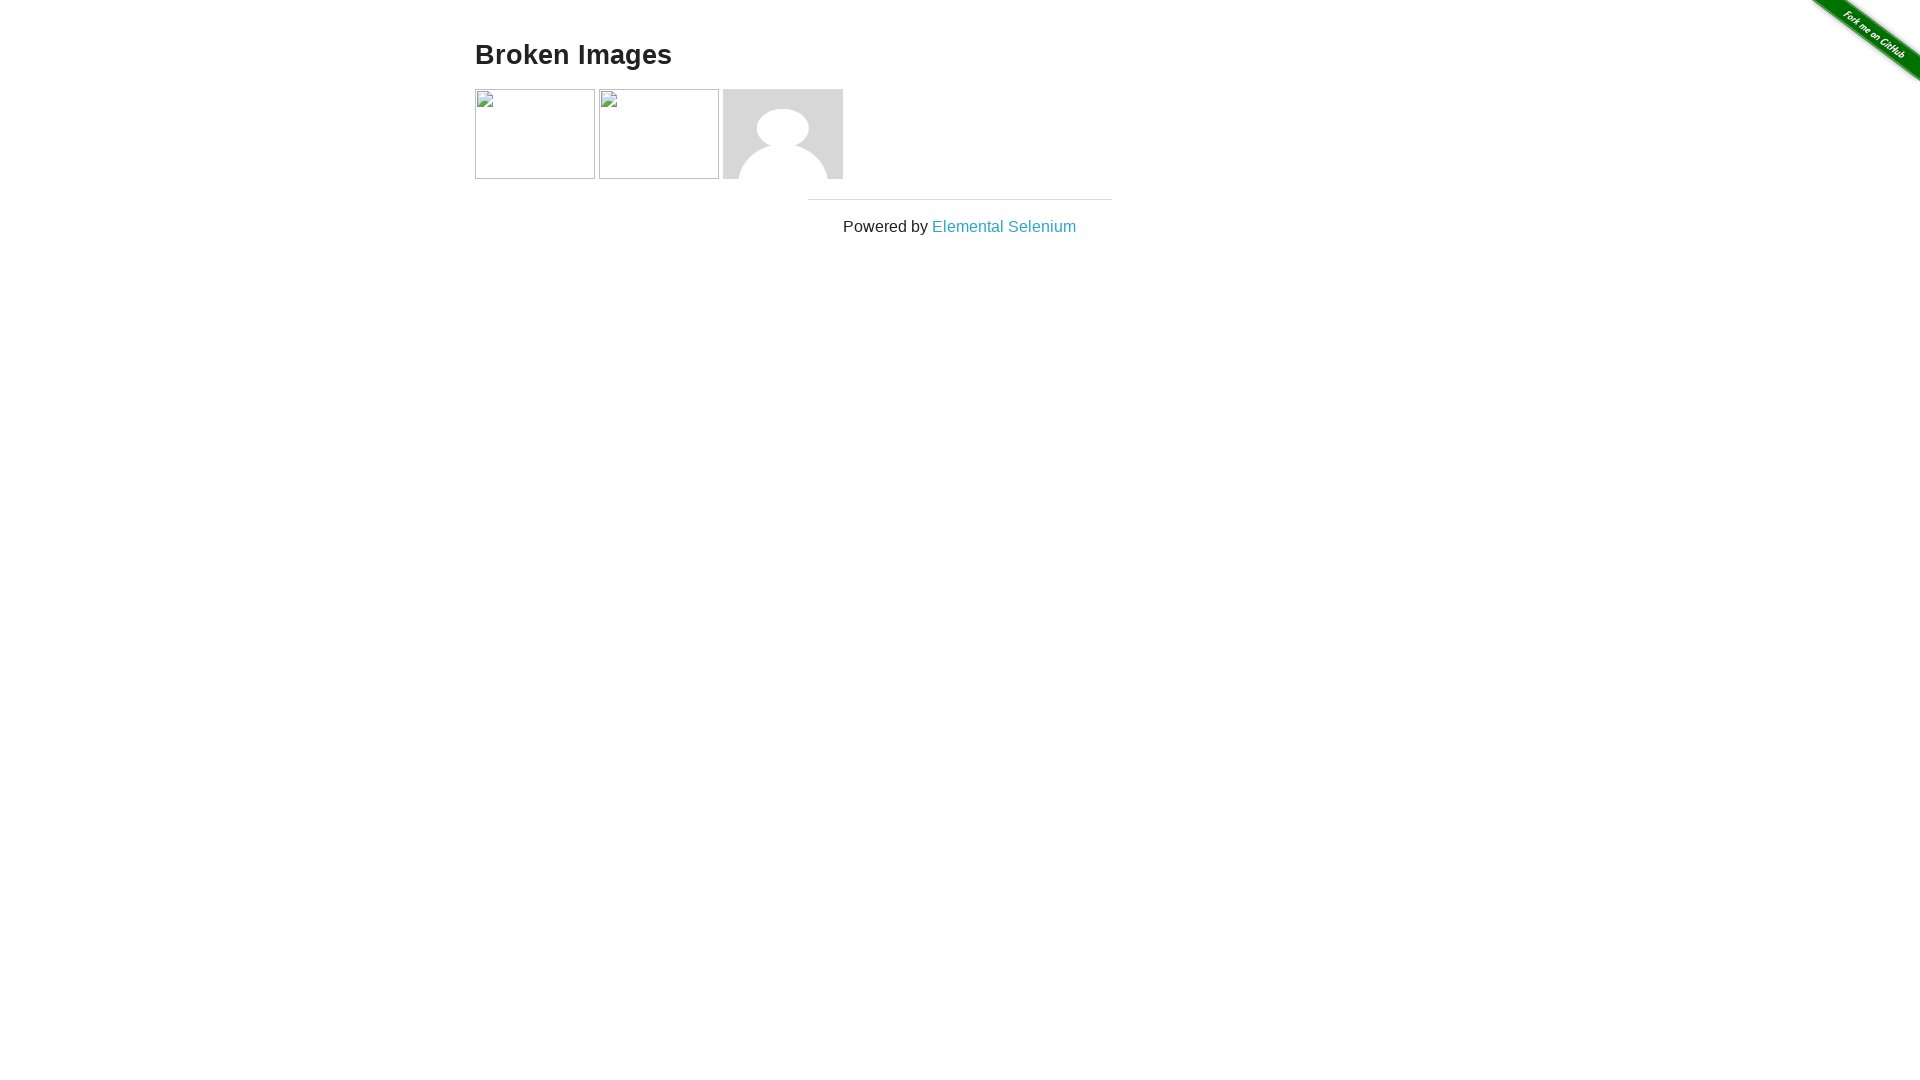

Waited for image elements to be present on the page
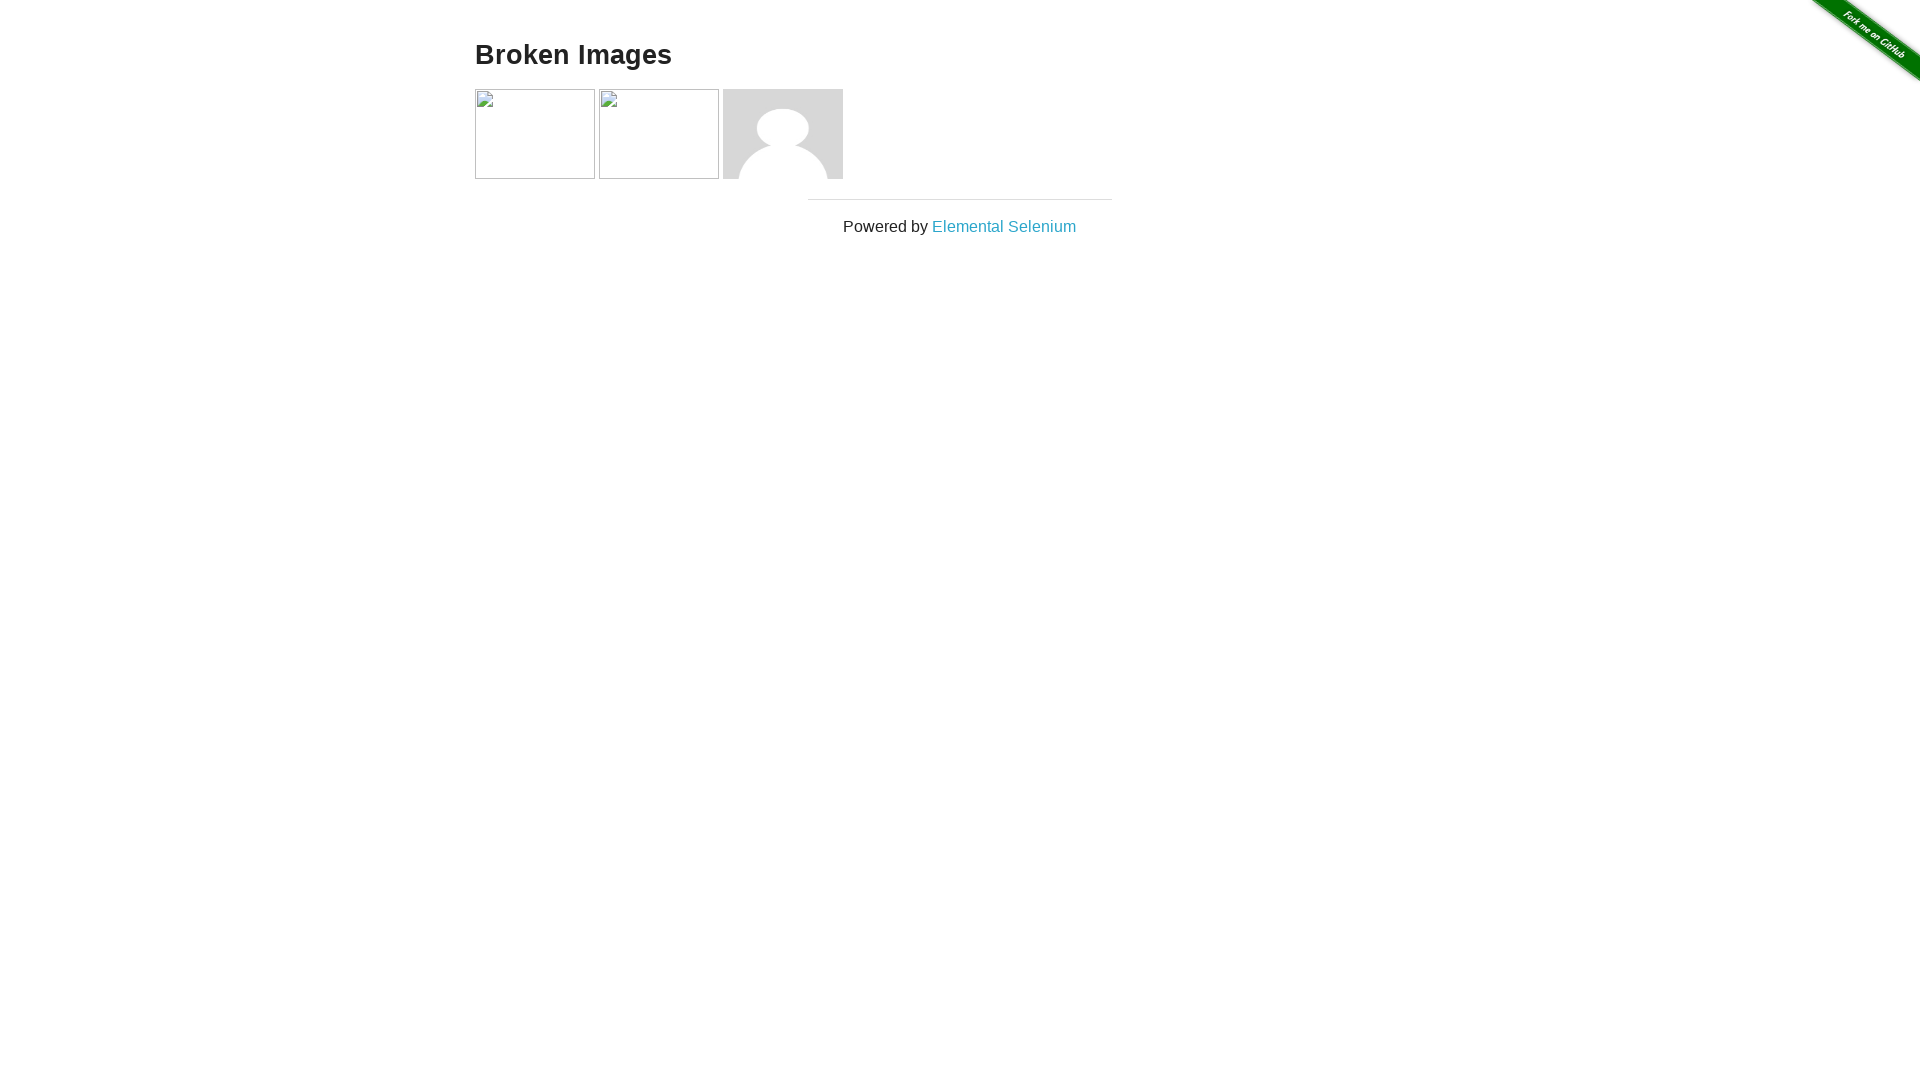

Retrieved all image elements from the page
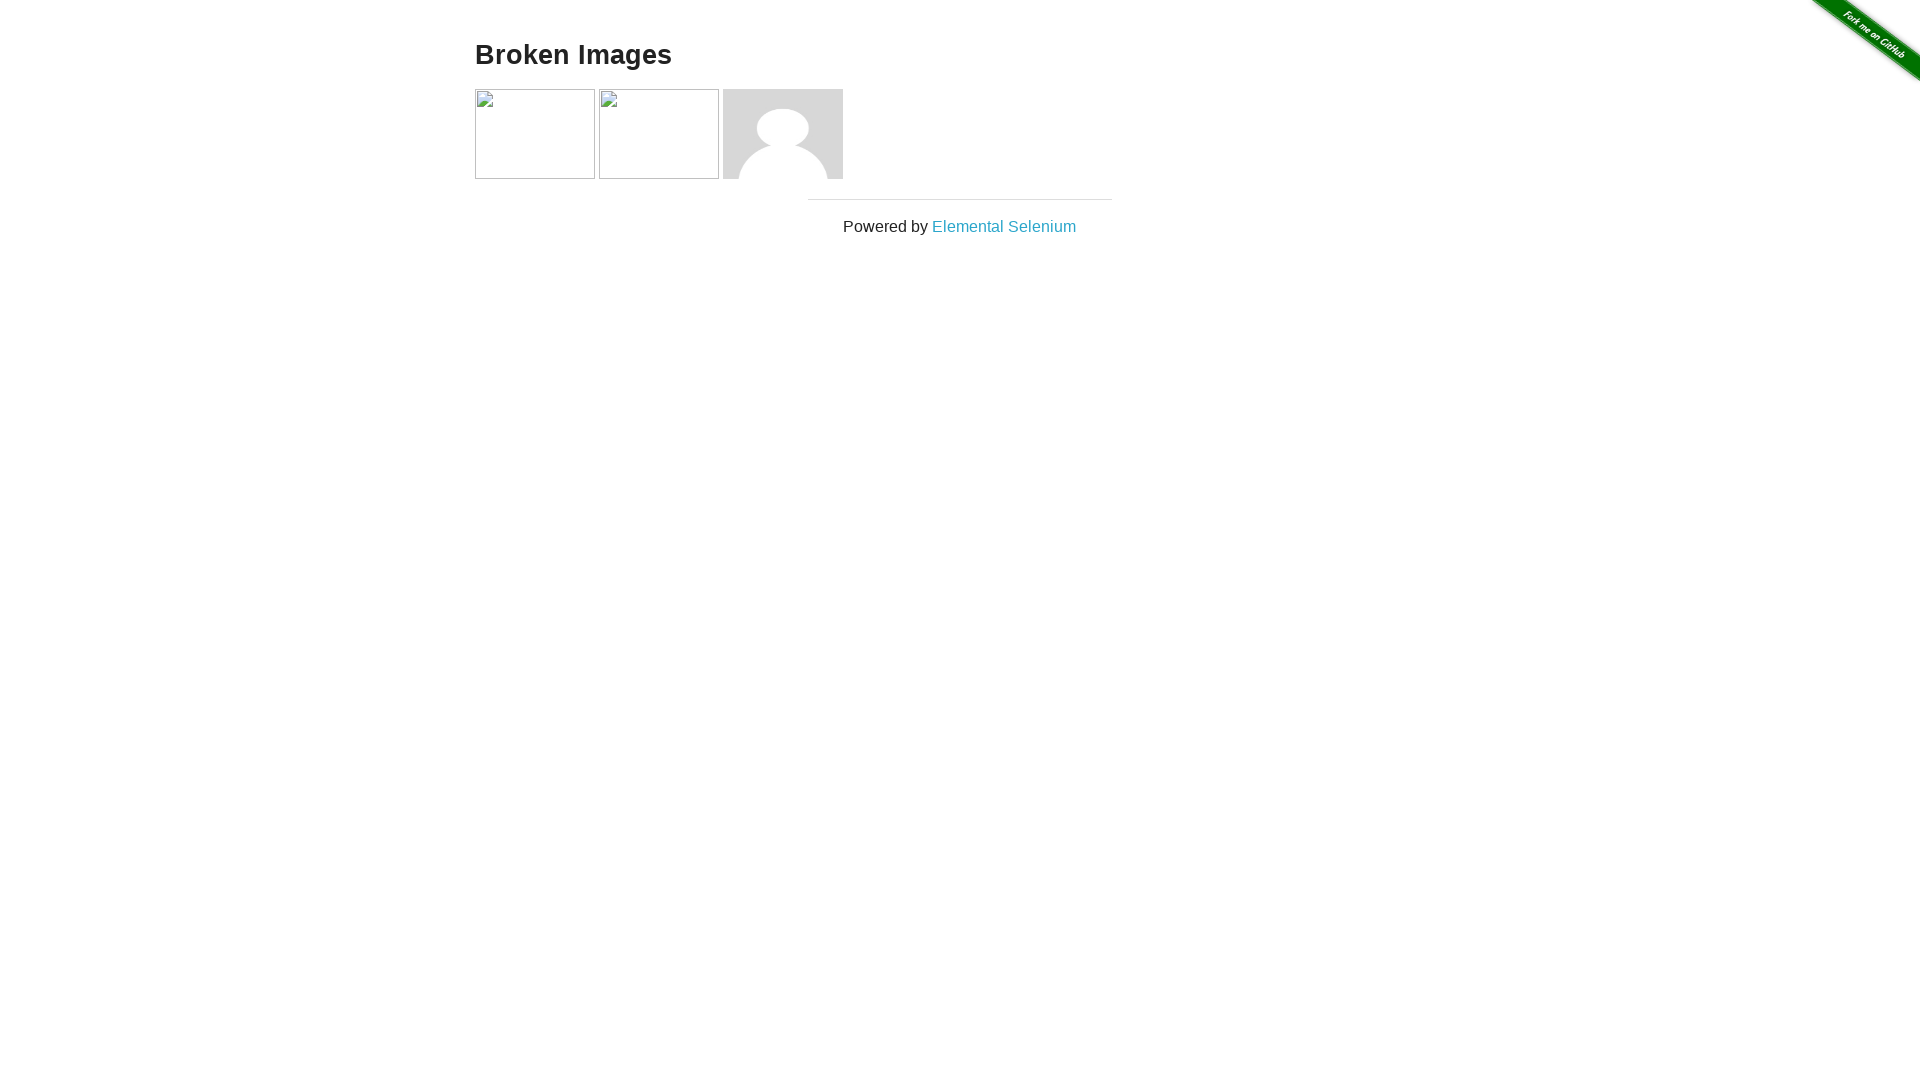

Verified that 4 images exist on the page
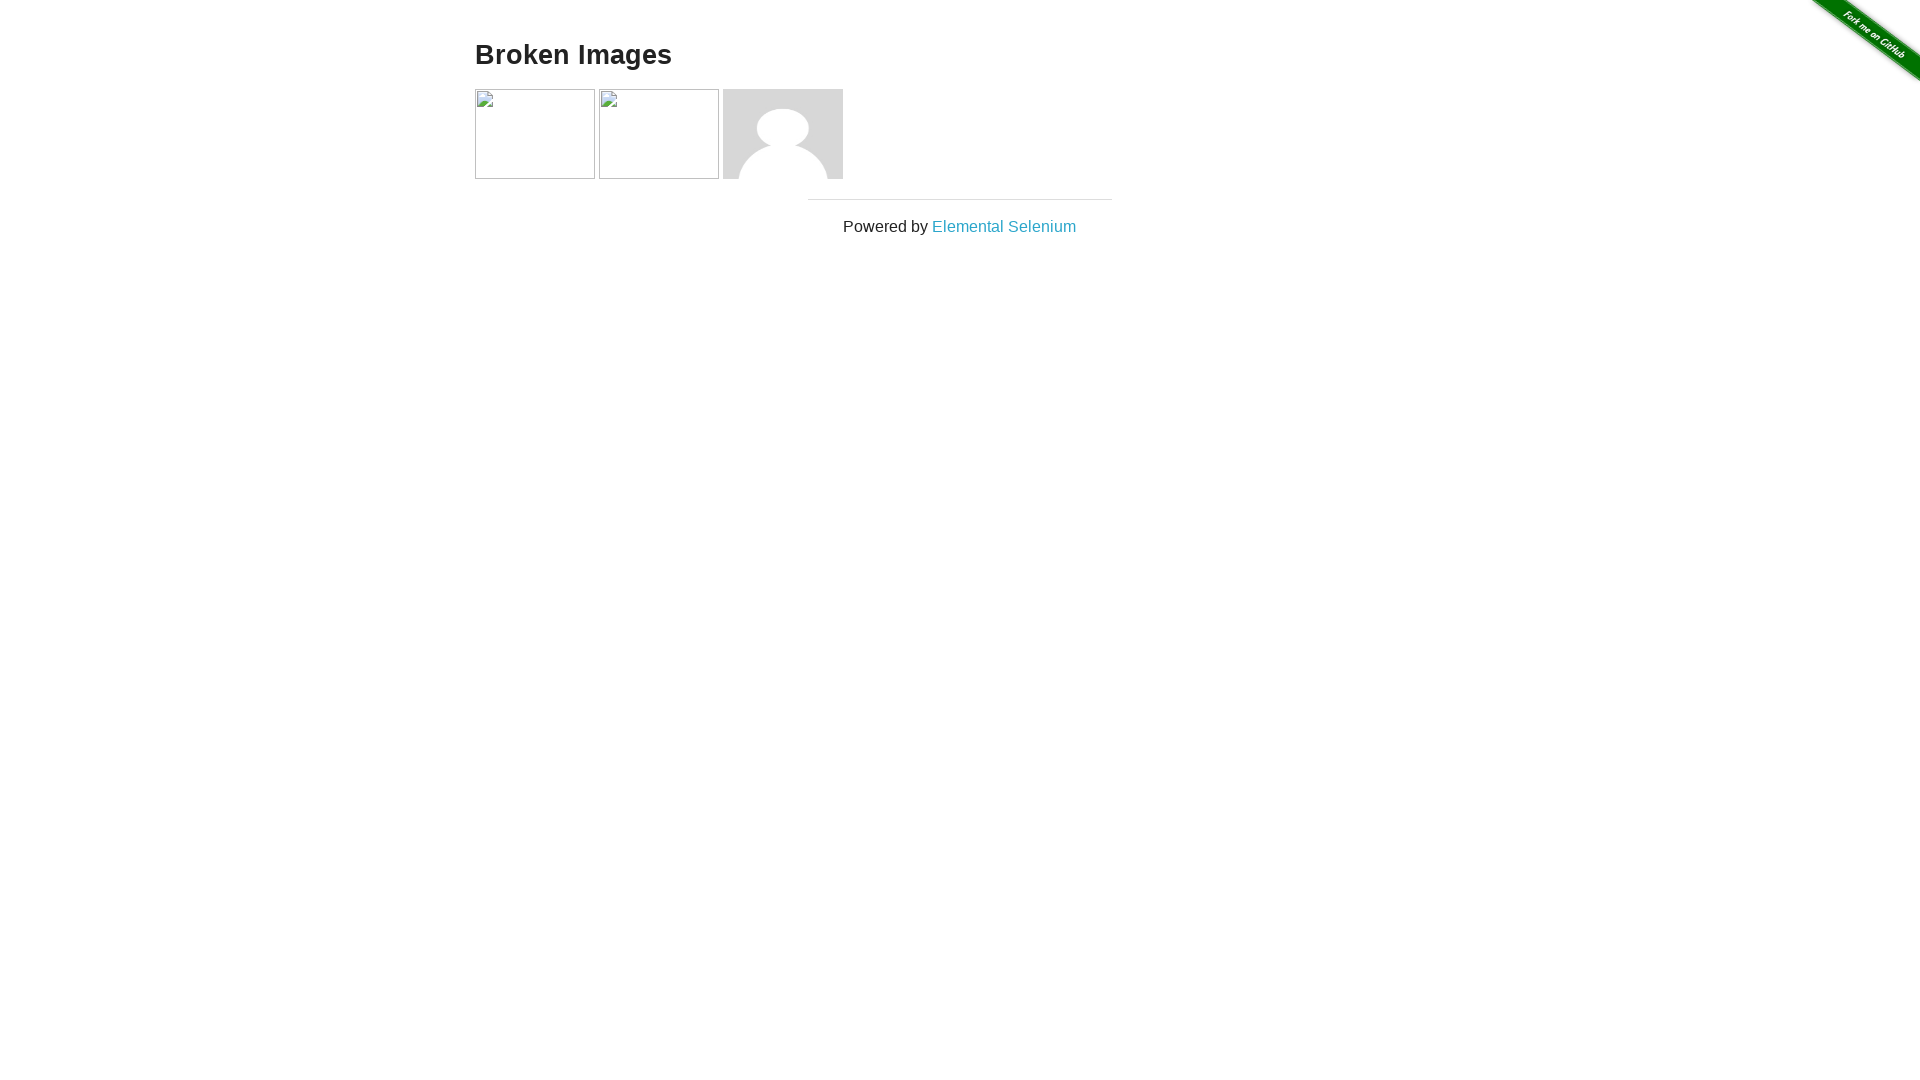

Verified image 0 has src attribute with value: /img/forkme_right_green_007200.png
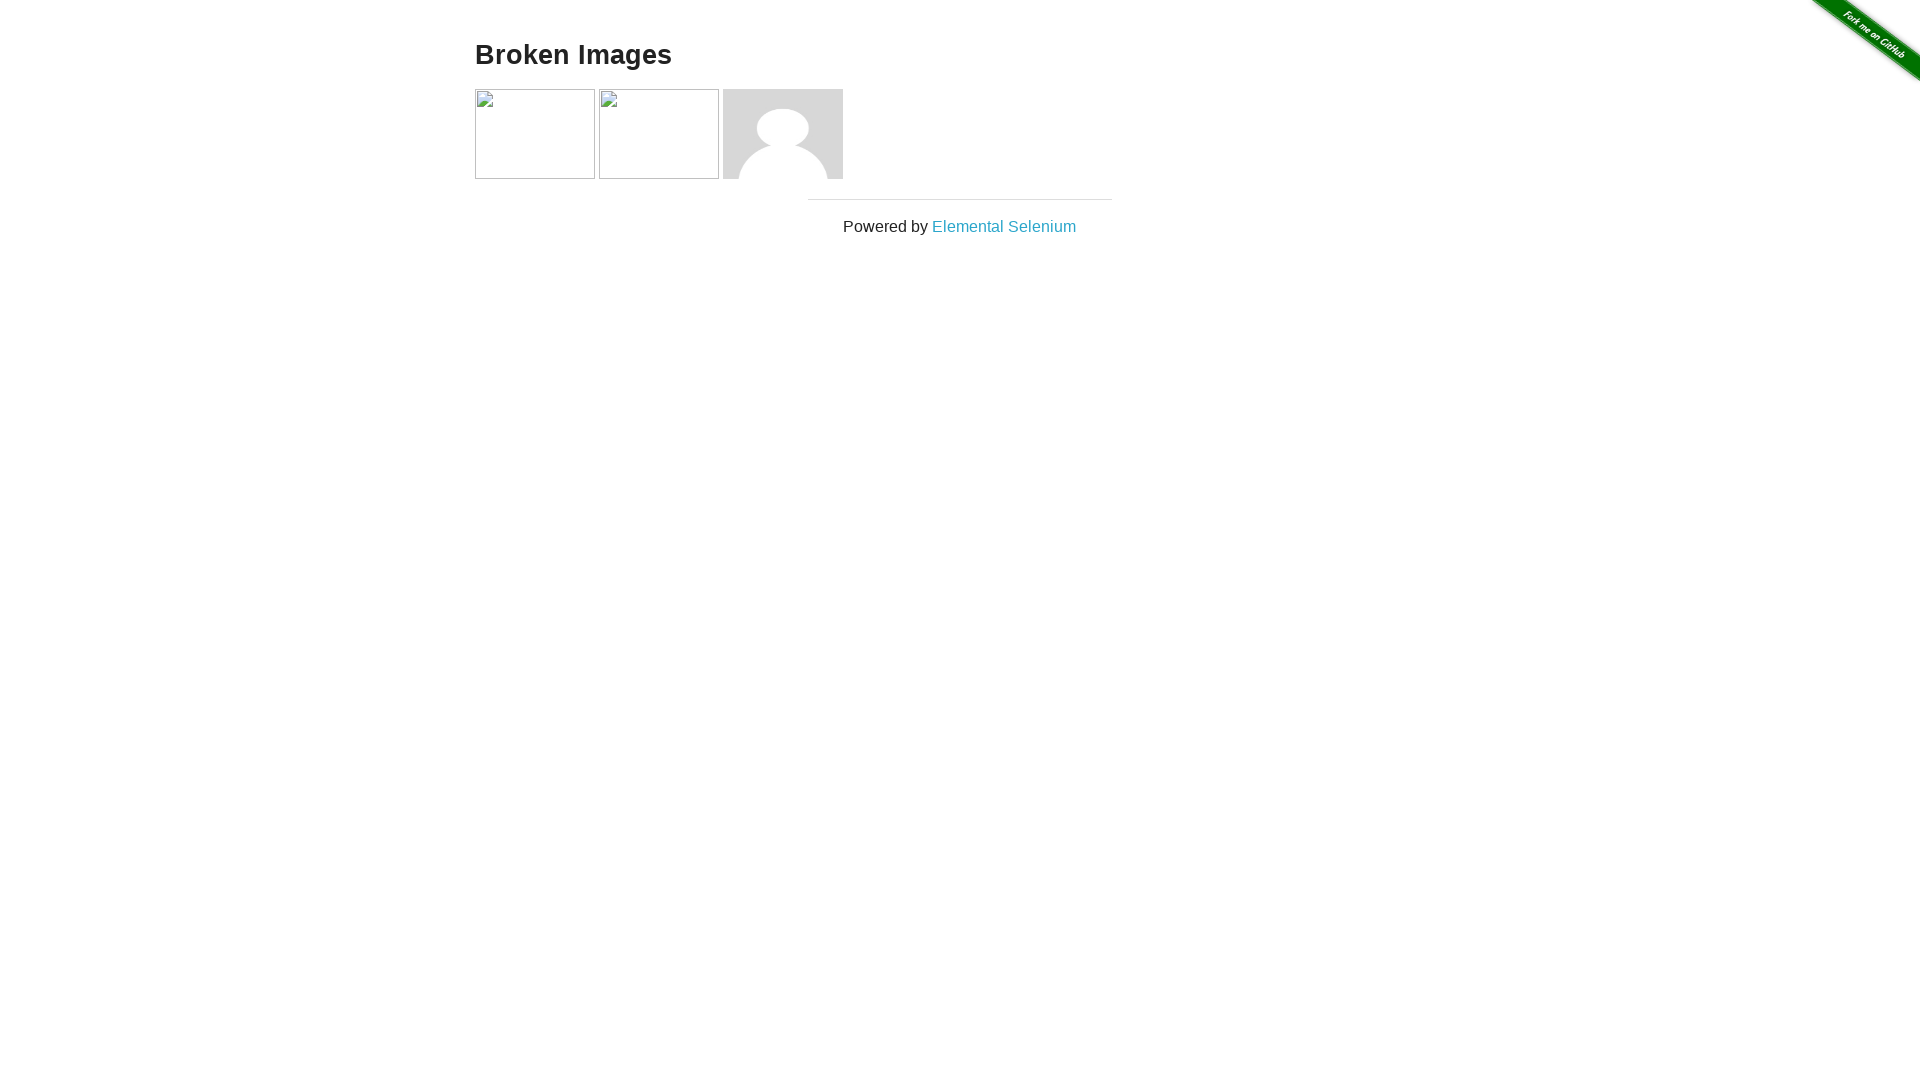

Verified image 1 has src attribute with value: asdf.jpg
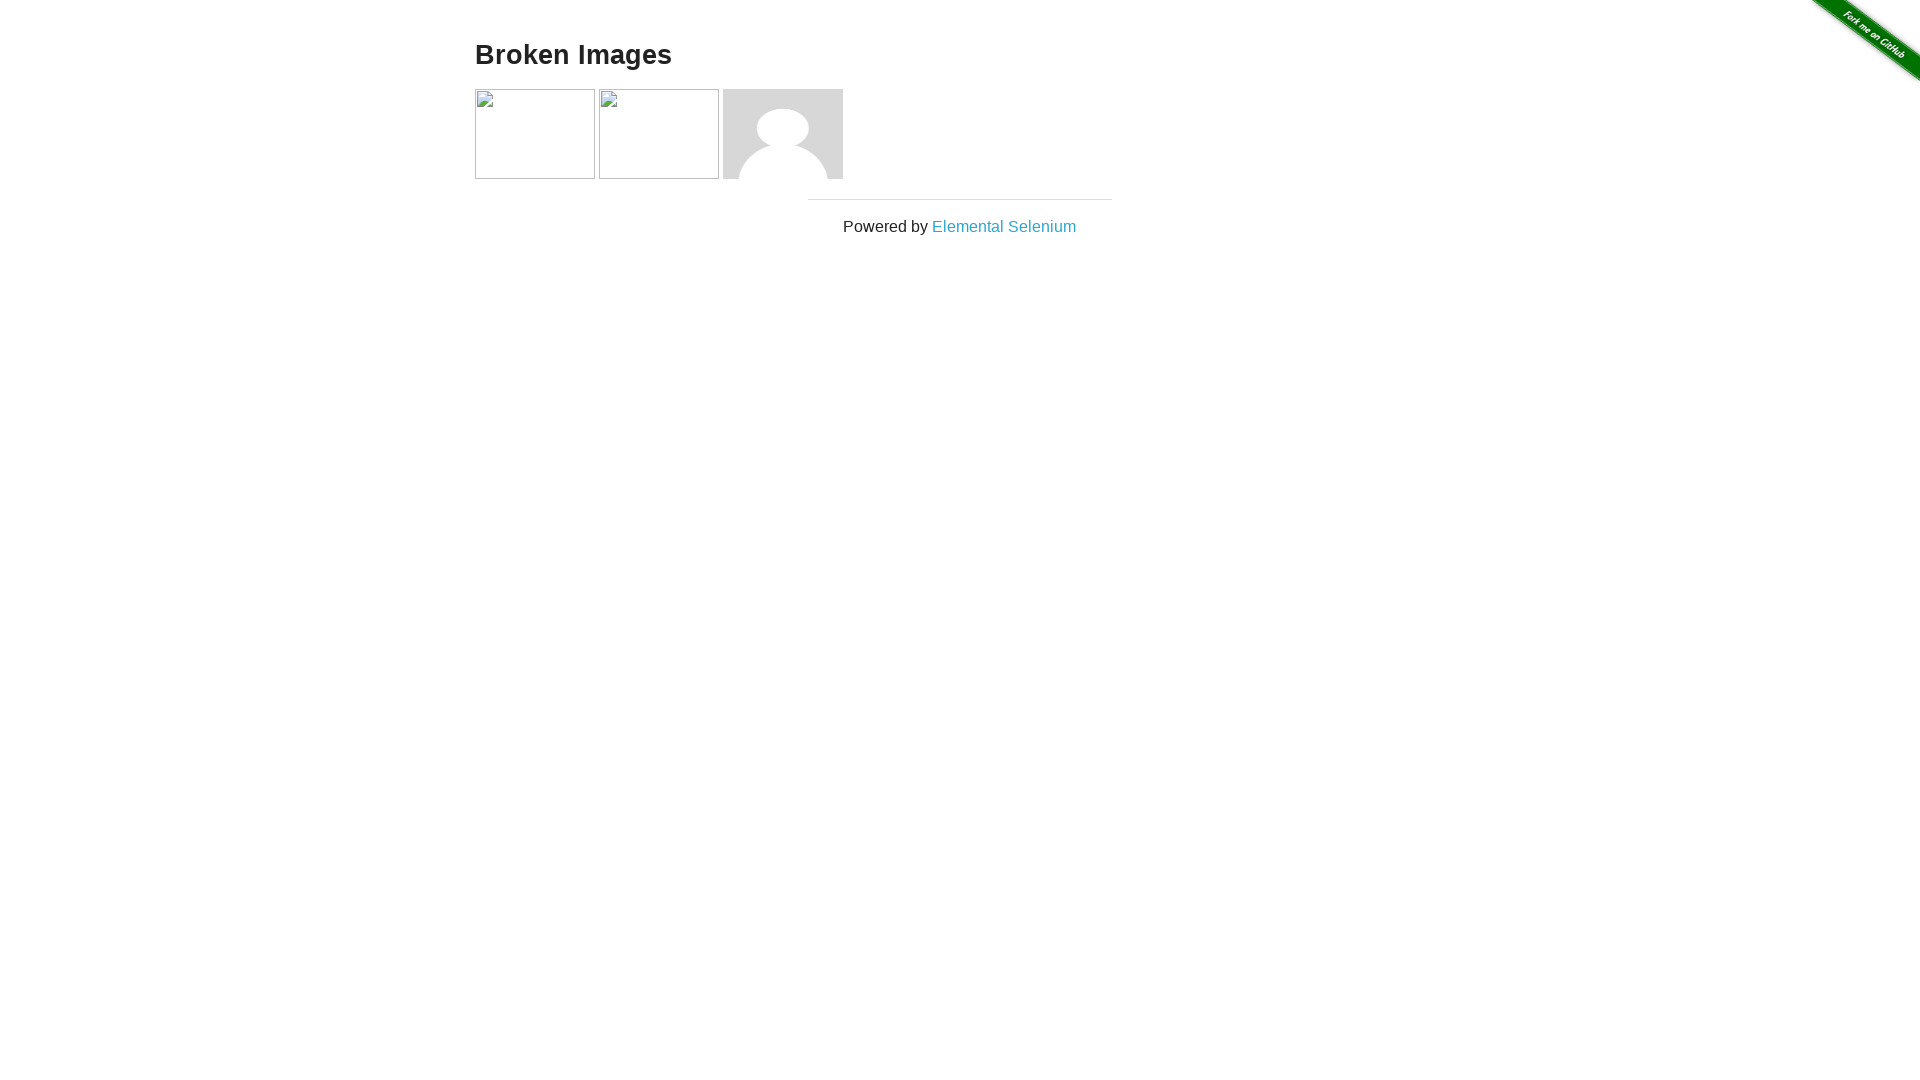

Verified image 2 has src attribute with value: hjkl.jpg
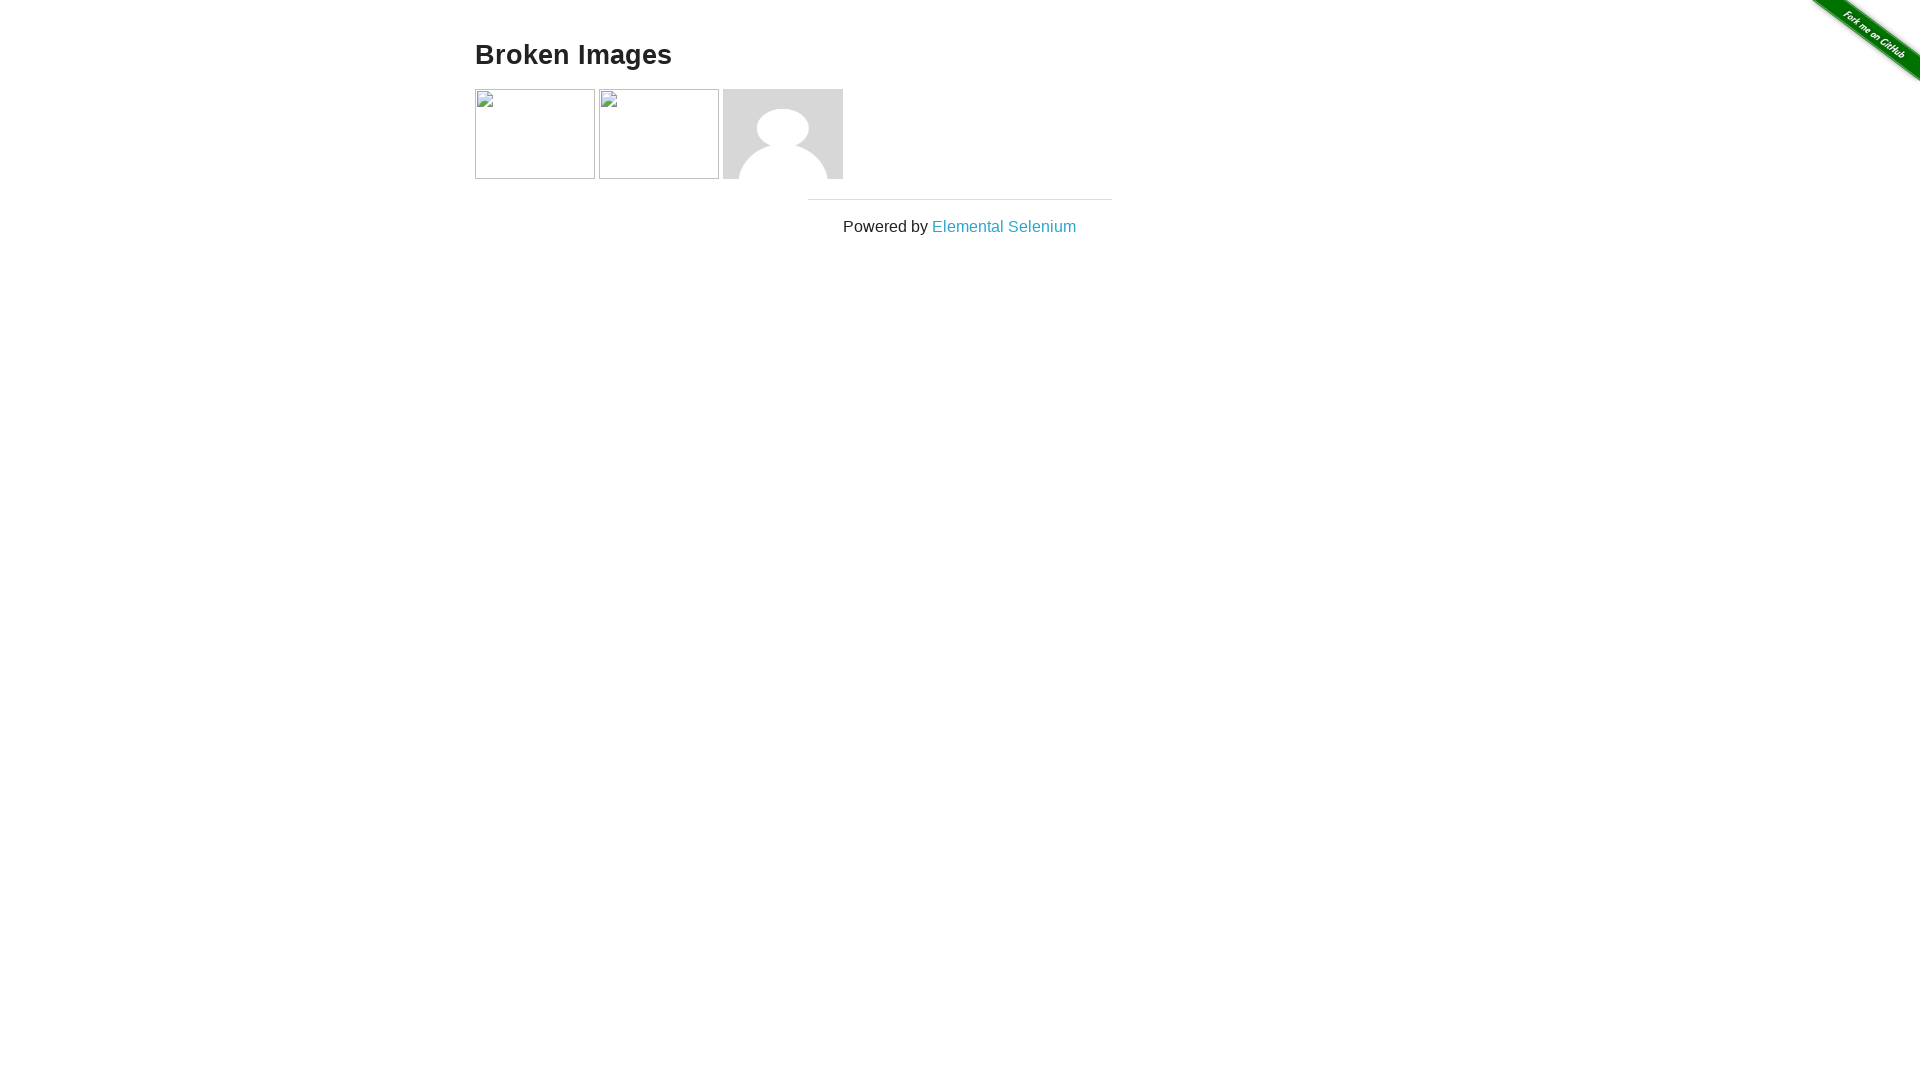

Verified image 3 has src attribute with value: img/avatar-blank.jpg
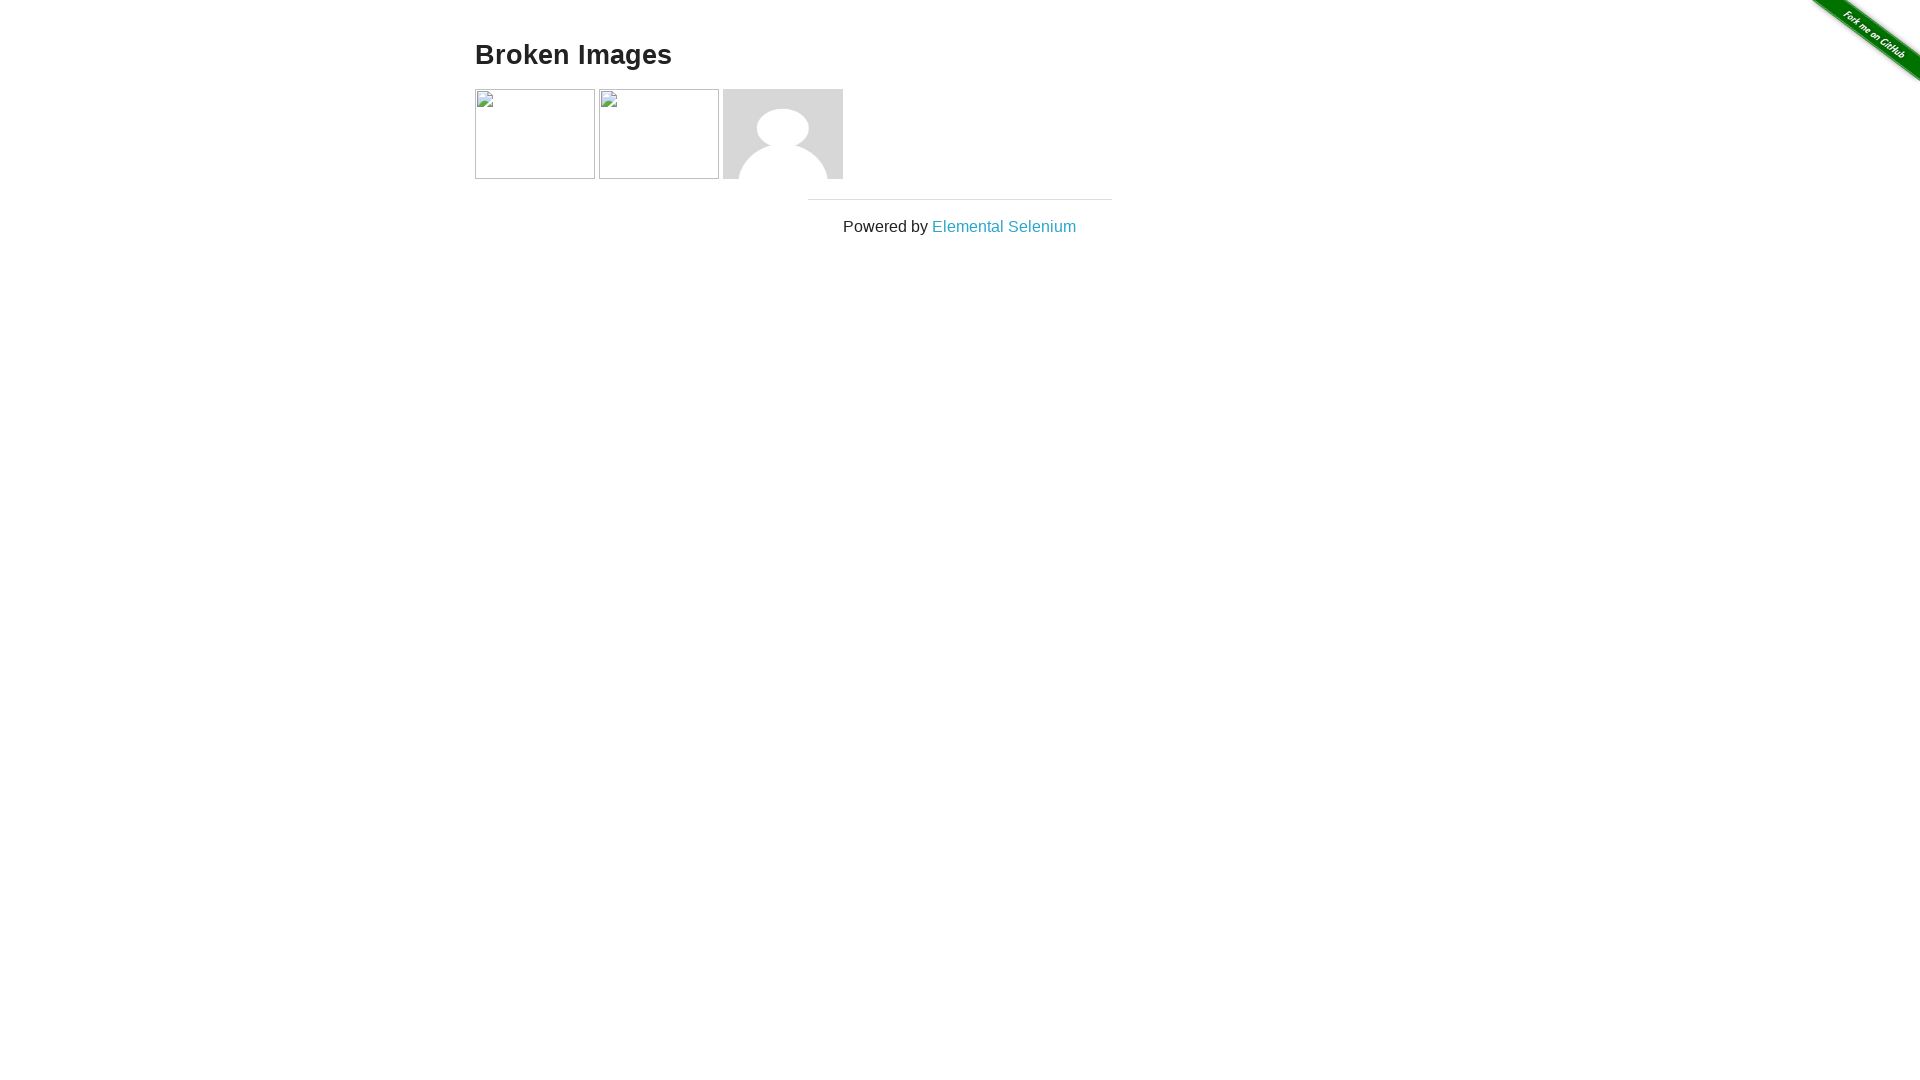

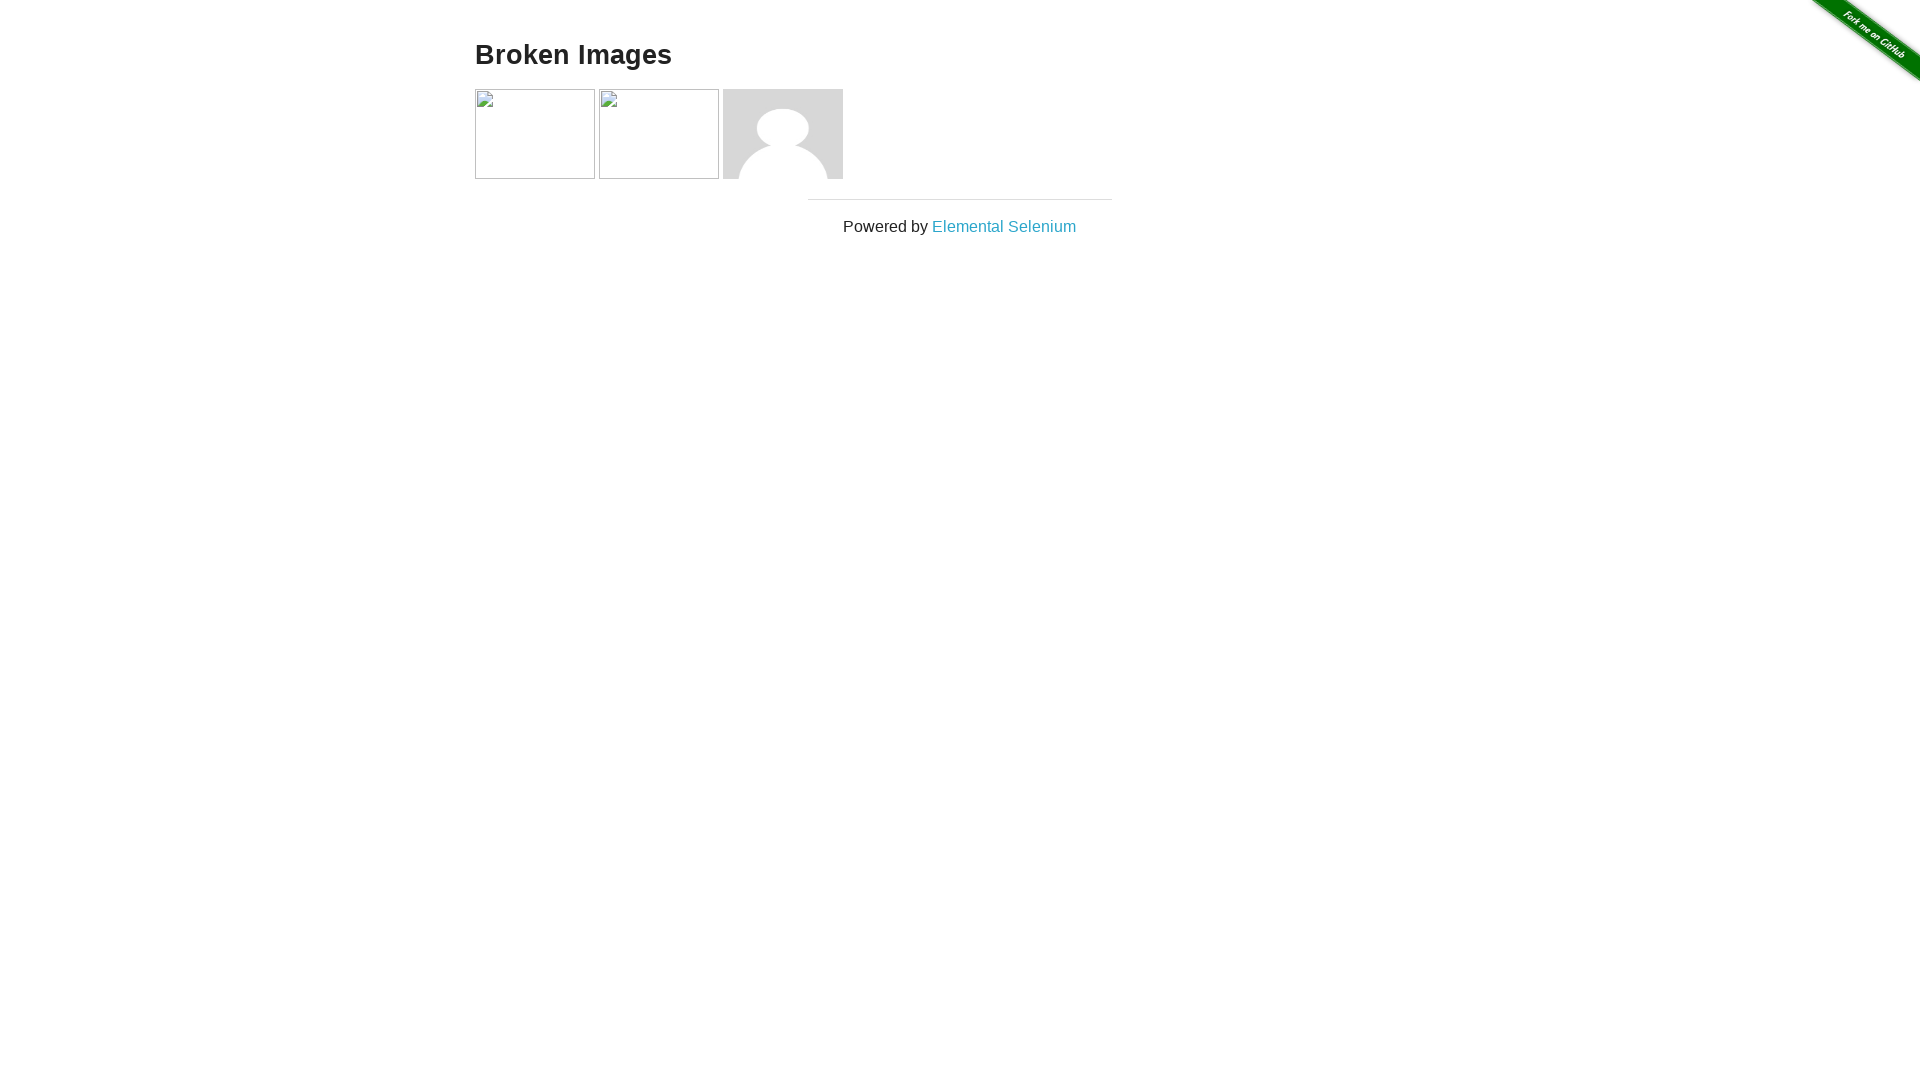